Tests filling a text field with a name and validates the input value was correctly entered

Starting URL: http://antoniotrindade.com.br/treinoautomacao/elementsweb.html

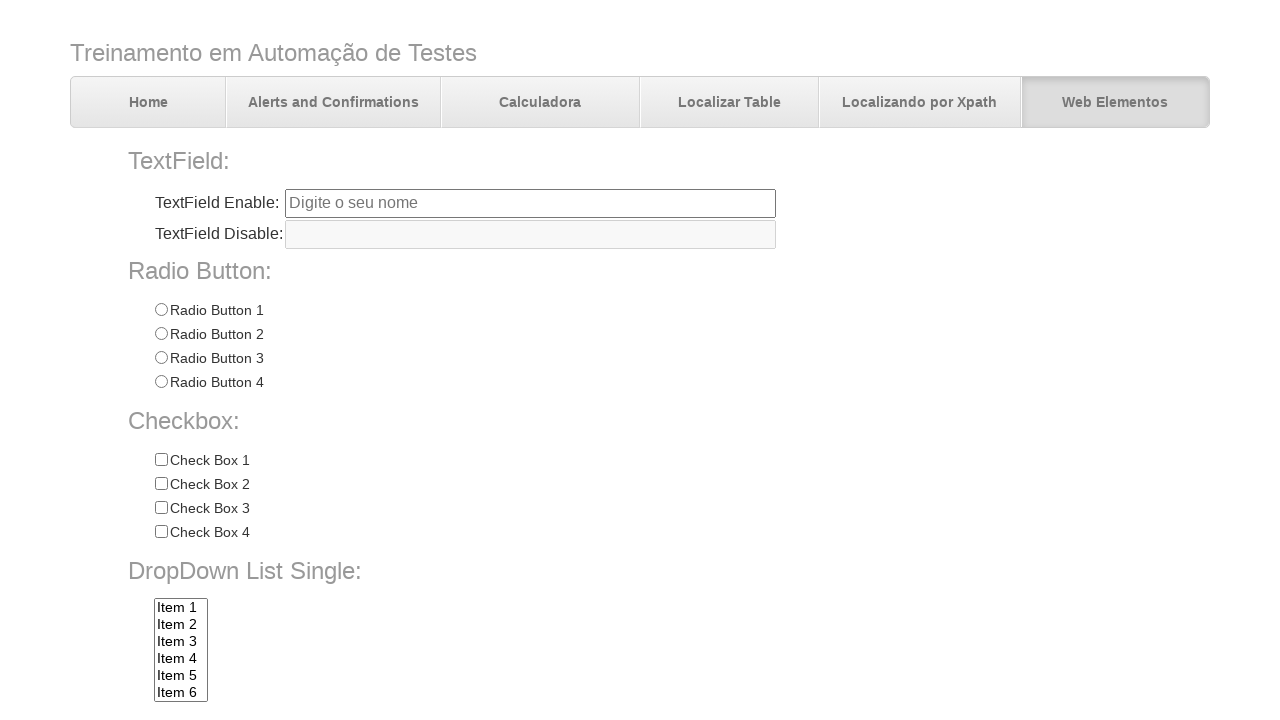

Filled name text field with 'Antonio Trindade' on input[name='txtbox1']
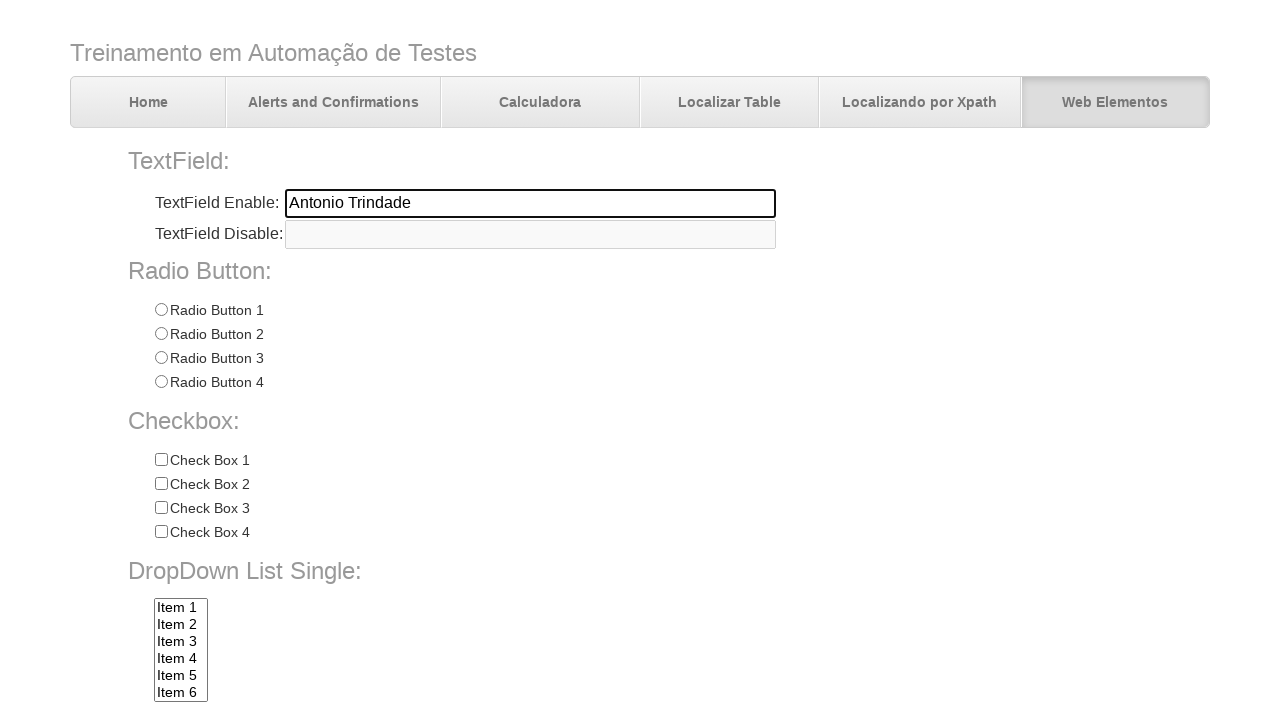

Located name text field element
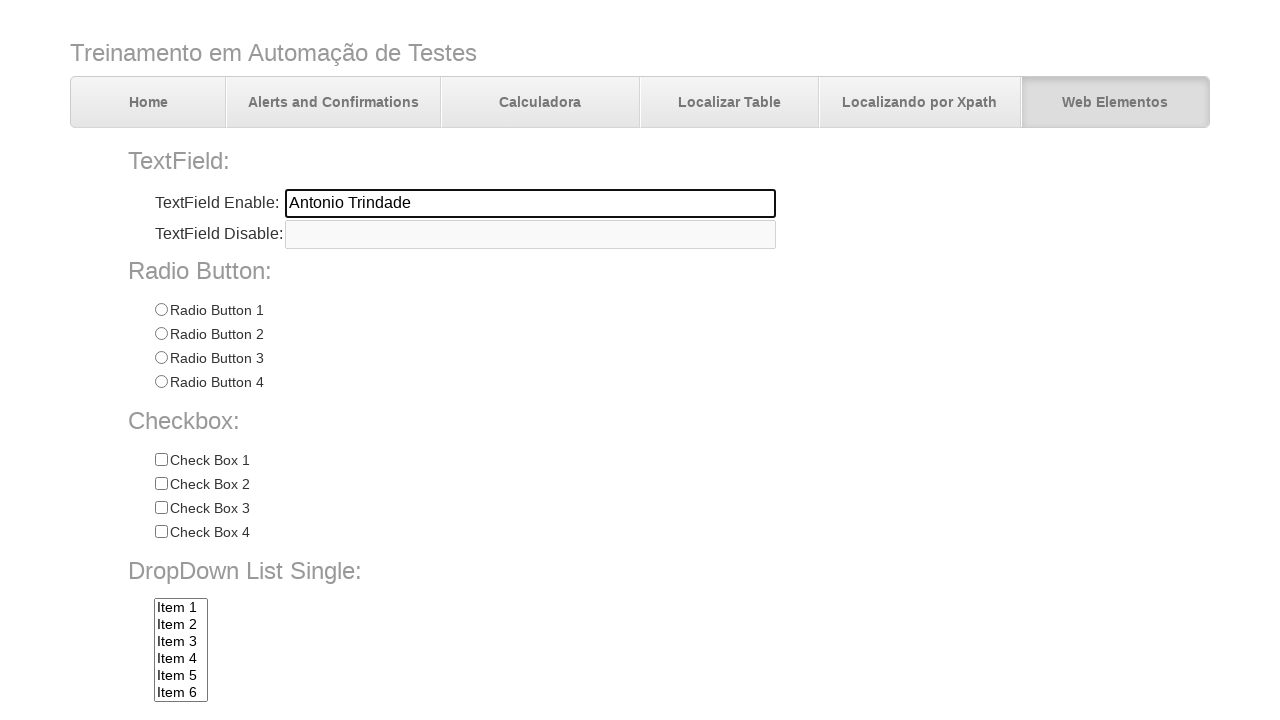

Validated that name text field contains 'Antonio Trindade'
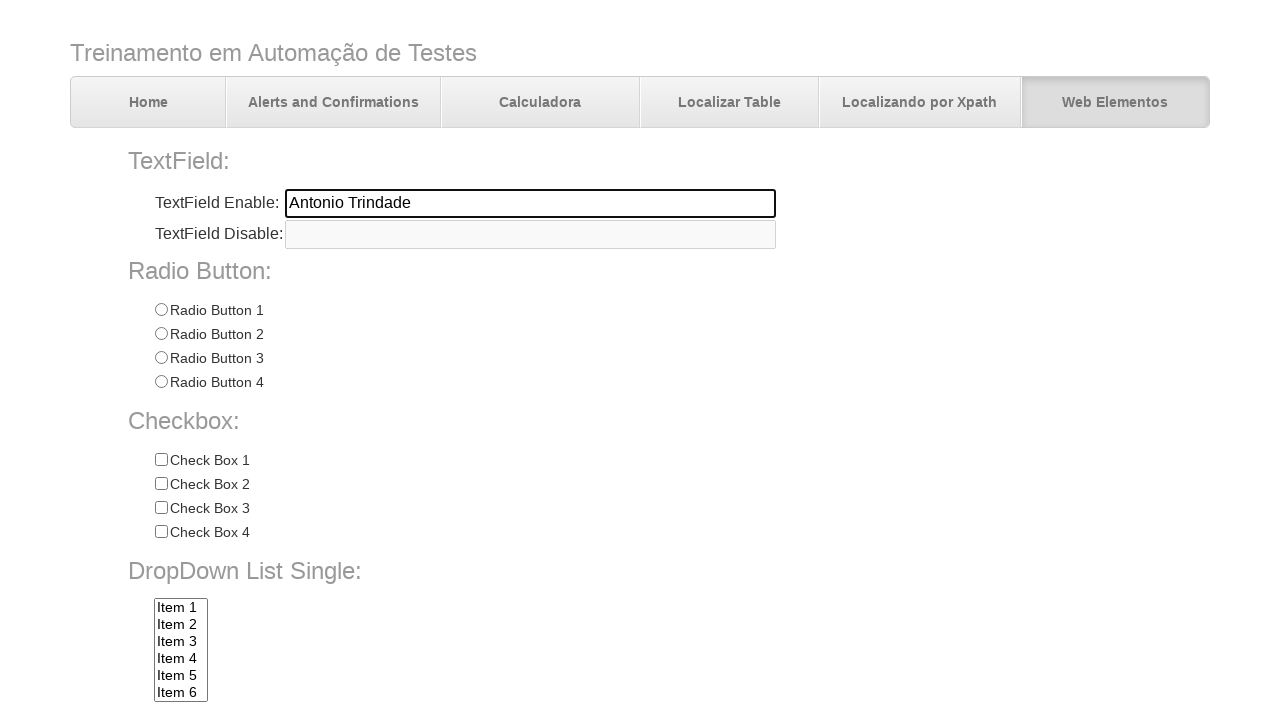

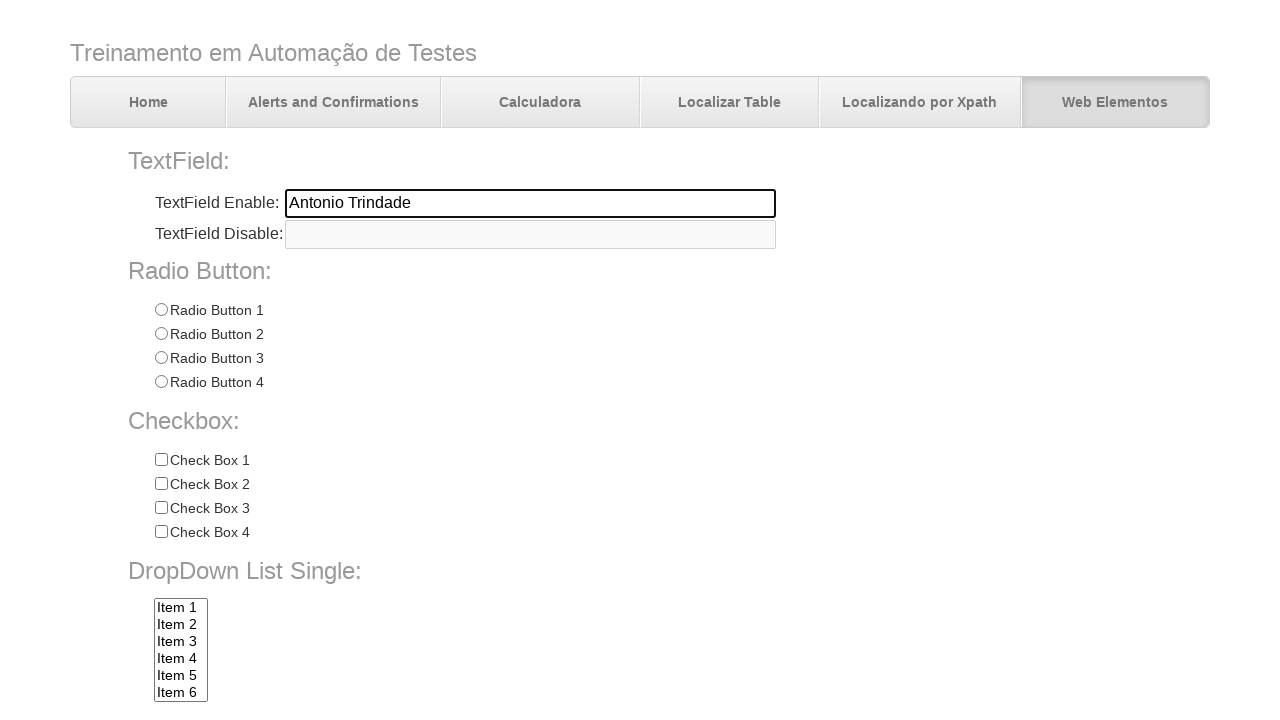